Tests that the pet name field accepts numbers within the name text.

Starting URL: https://test-a-pet.vercel.app/

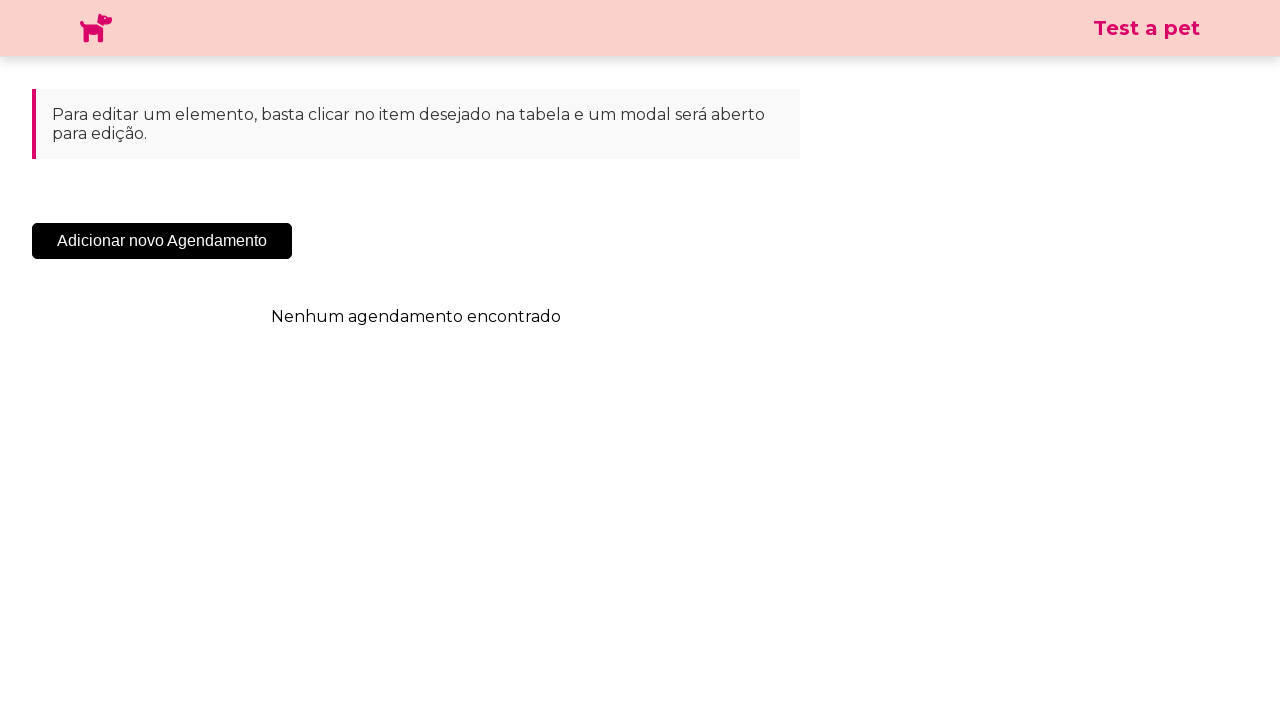

Clicked 'Adicionar Novo Agendamento' button at (162, 241) on .sc-cHqXqK.kZzwzX
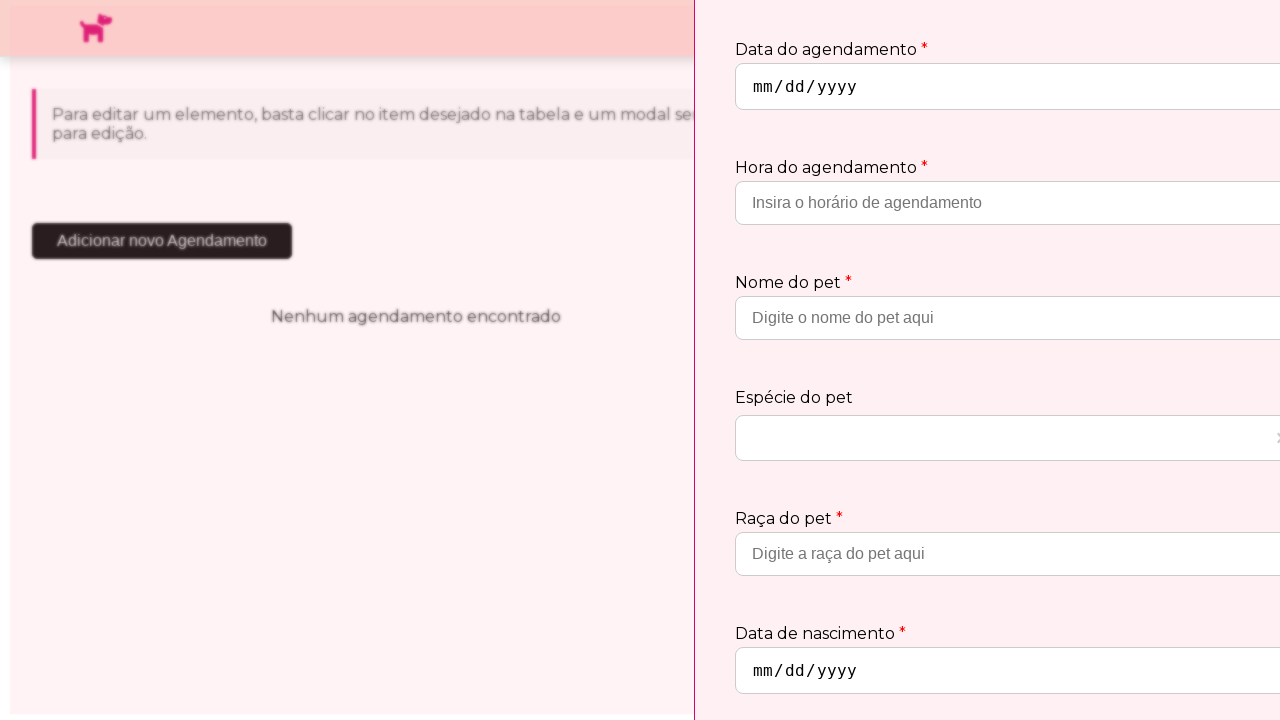

Modal dialog appeared
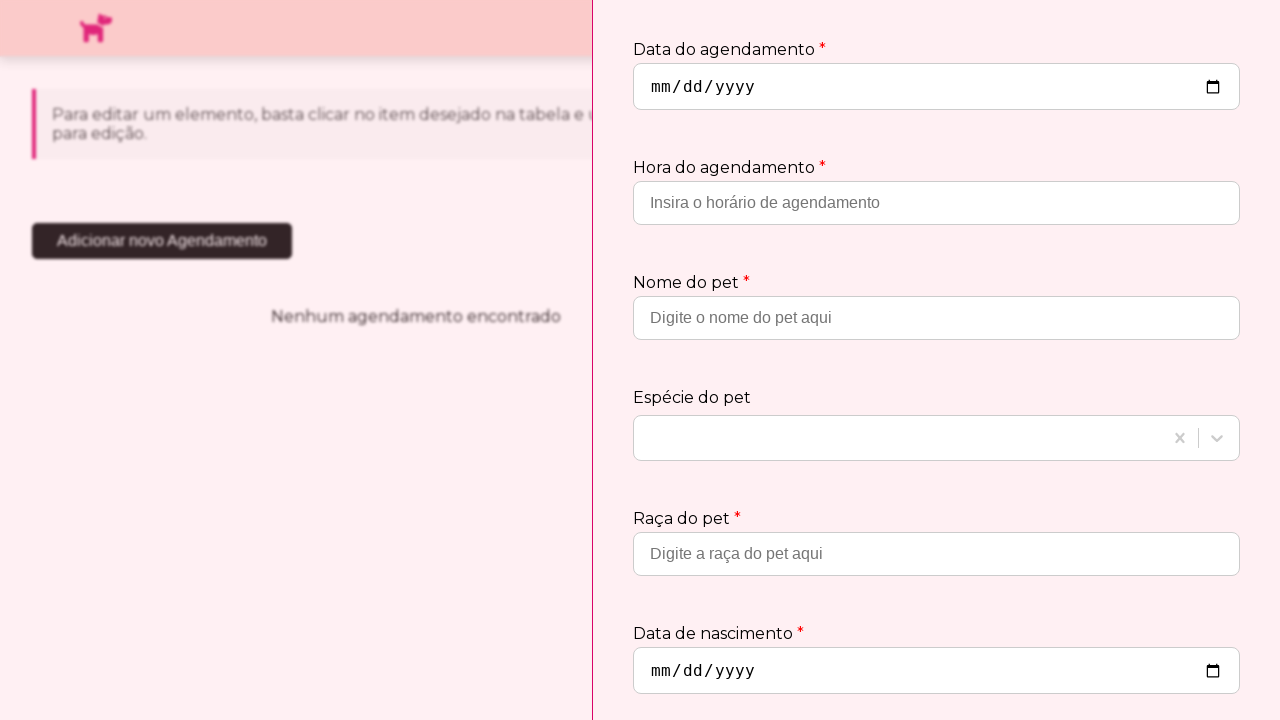

Filled pet name field with 'Rex123' (name with numbers) on input[placeholder='Digite o nome do pet aqui']
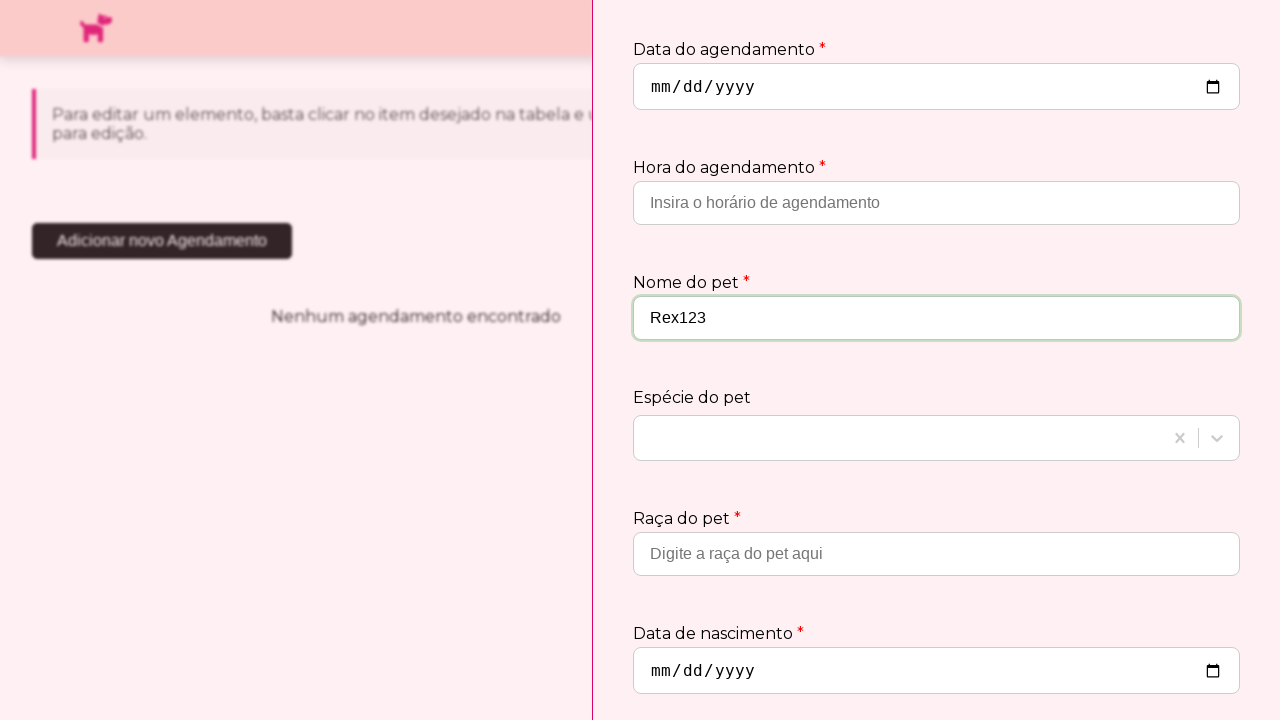

Verified that pet name field accepted 'Rex123' with numbers
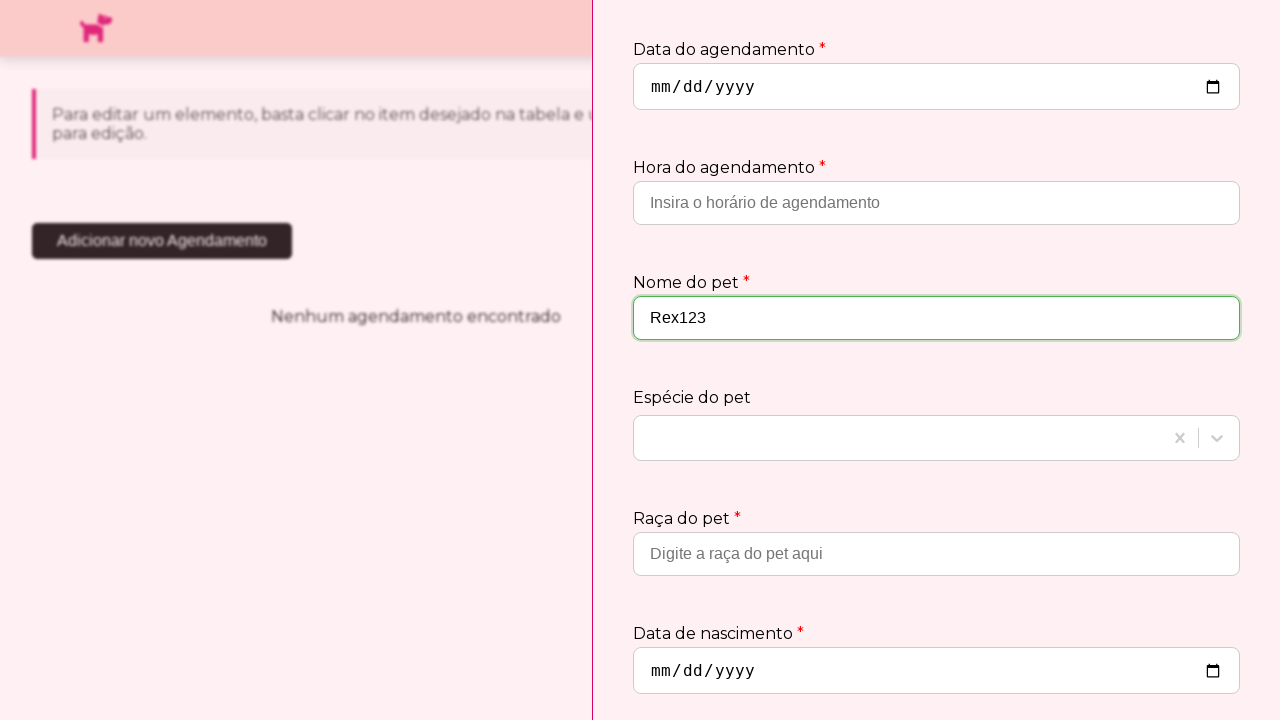

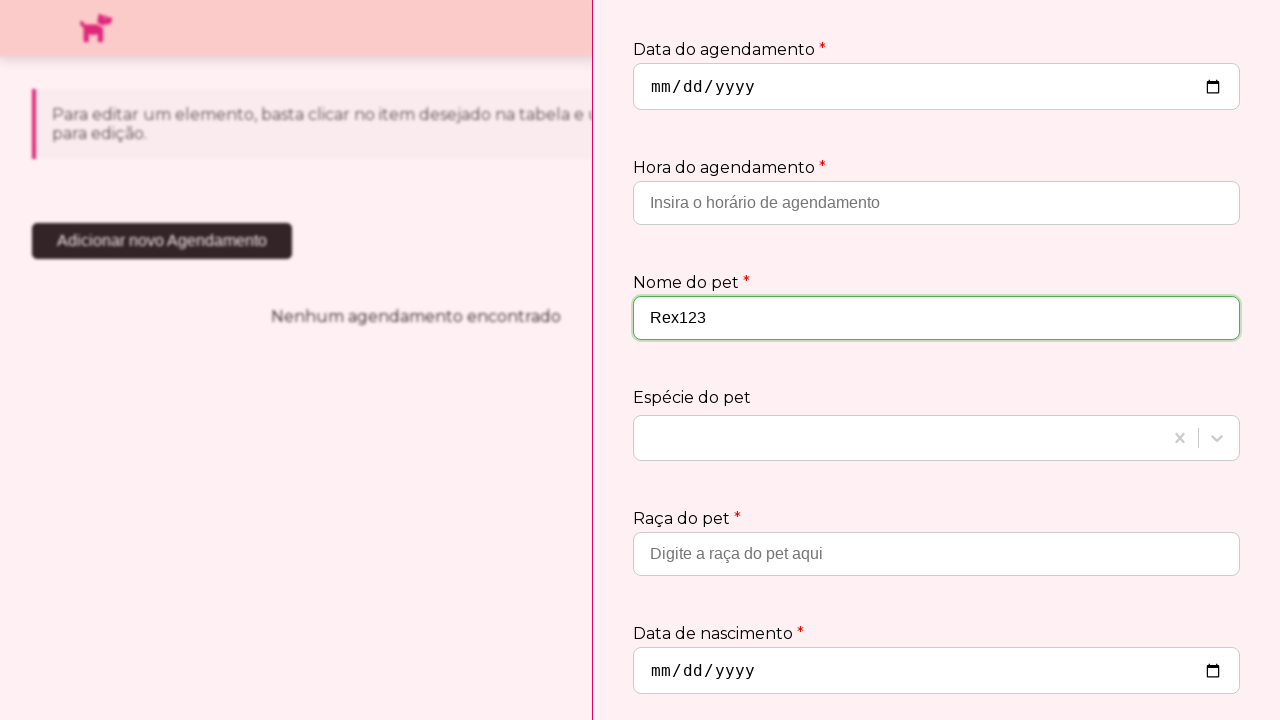